Tests browser prompt alert functionality by clicking a button that triggers a prompt alert, then accepting the alert dialog.

Starting URL: https://demoqa.com/alerts

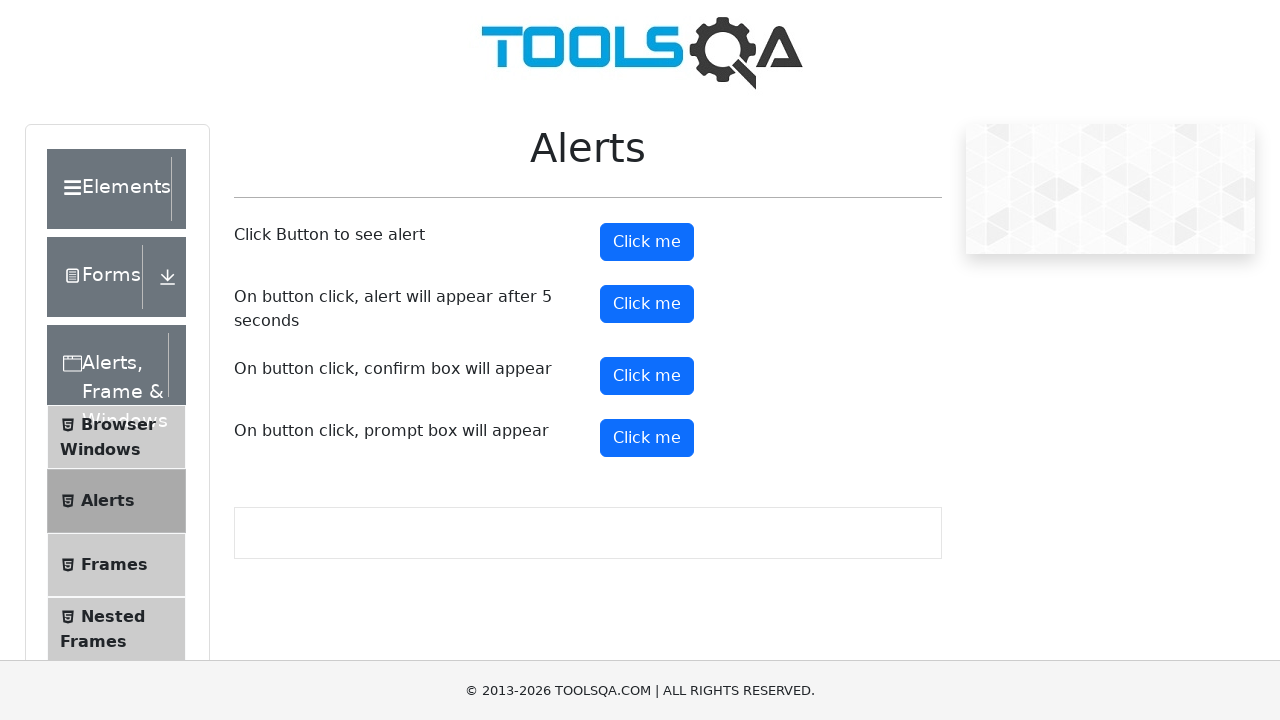

Scrolled down 300px to view alert buttons
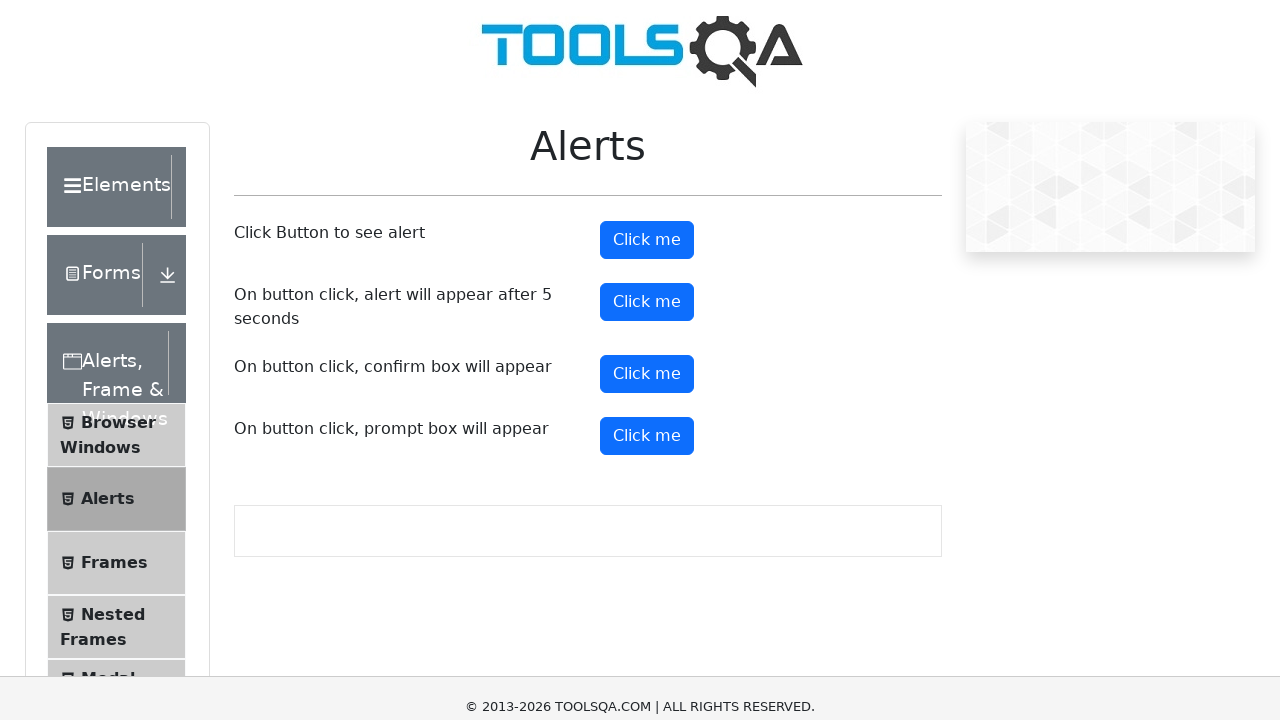

Registered dialog handler to accept alerts
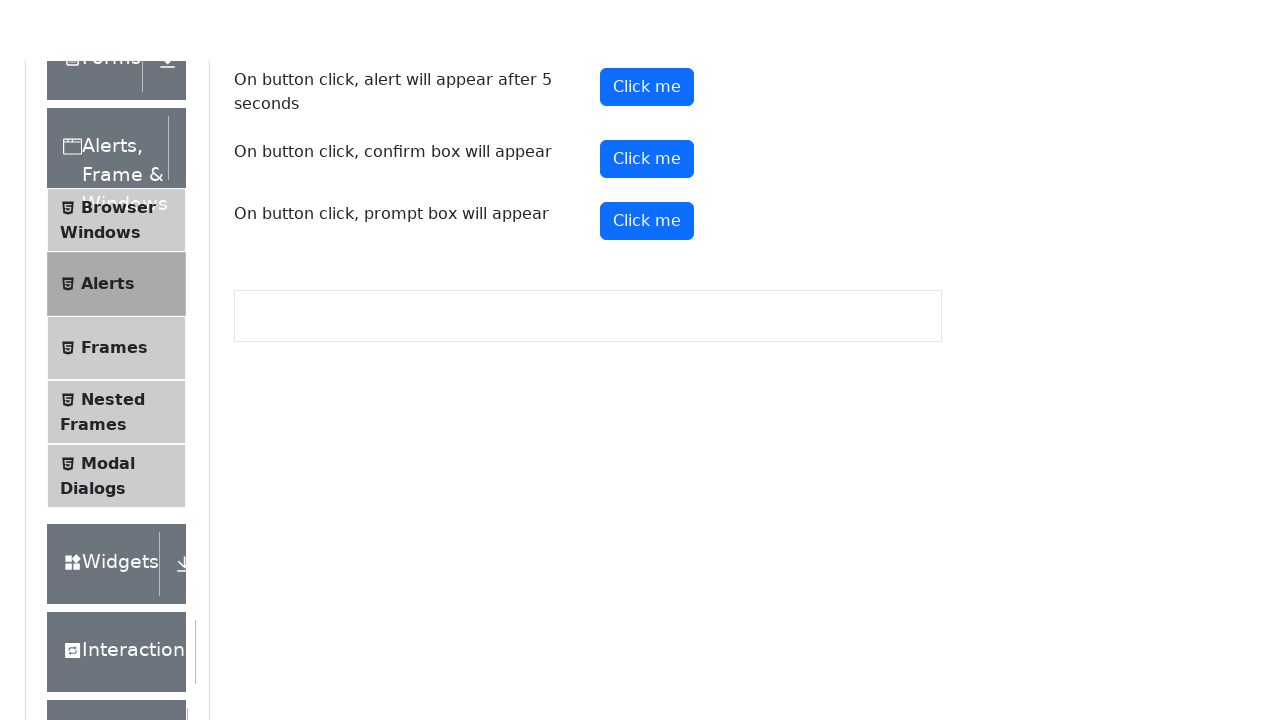

Clicked prompt button to trigger alert dialog at (647, 138) on #promtButton
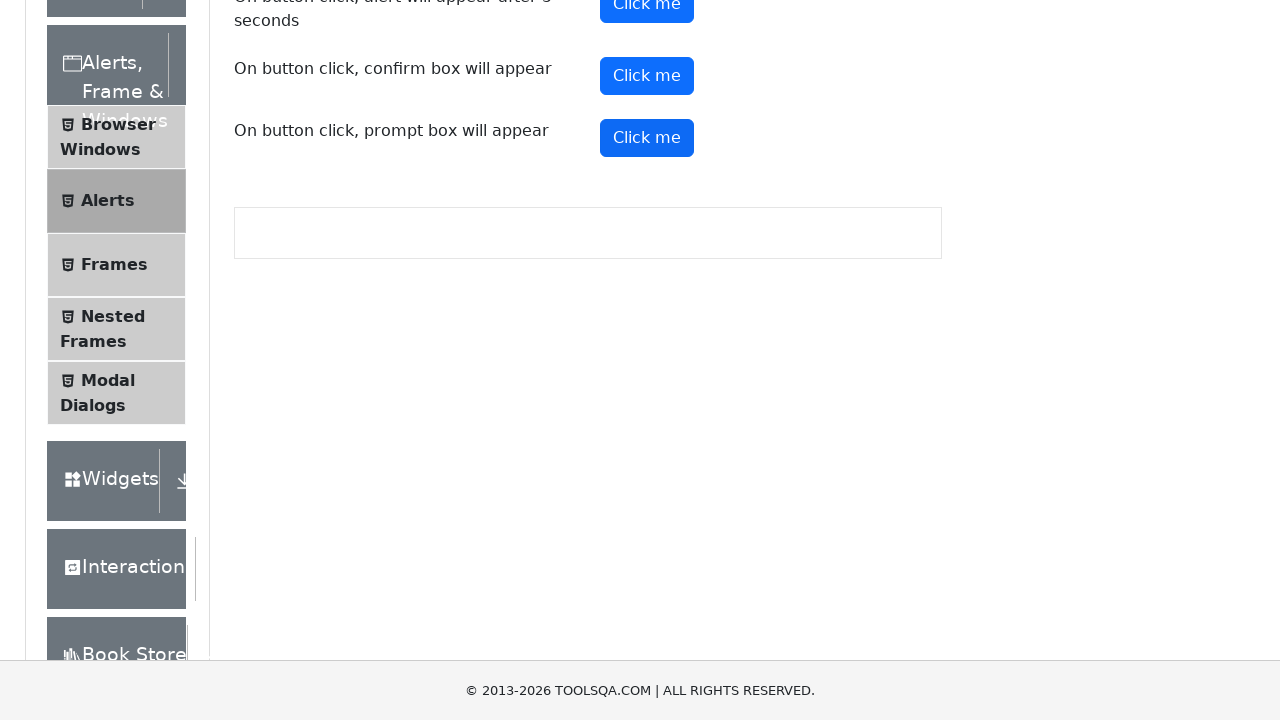

Waited 1000ms for alert to be processed
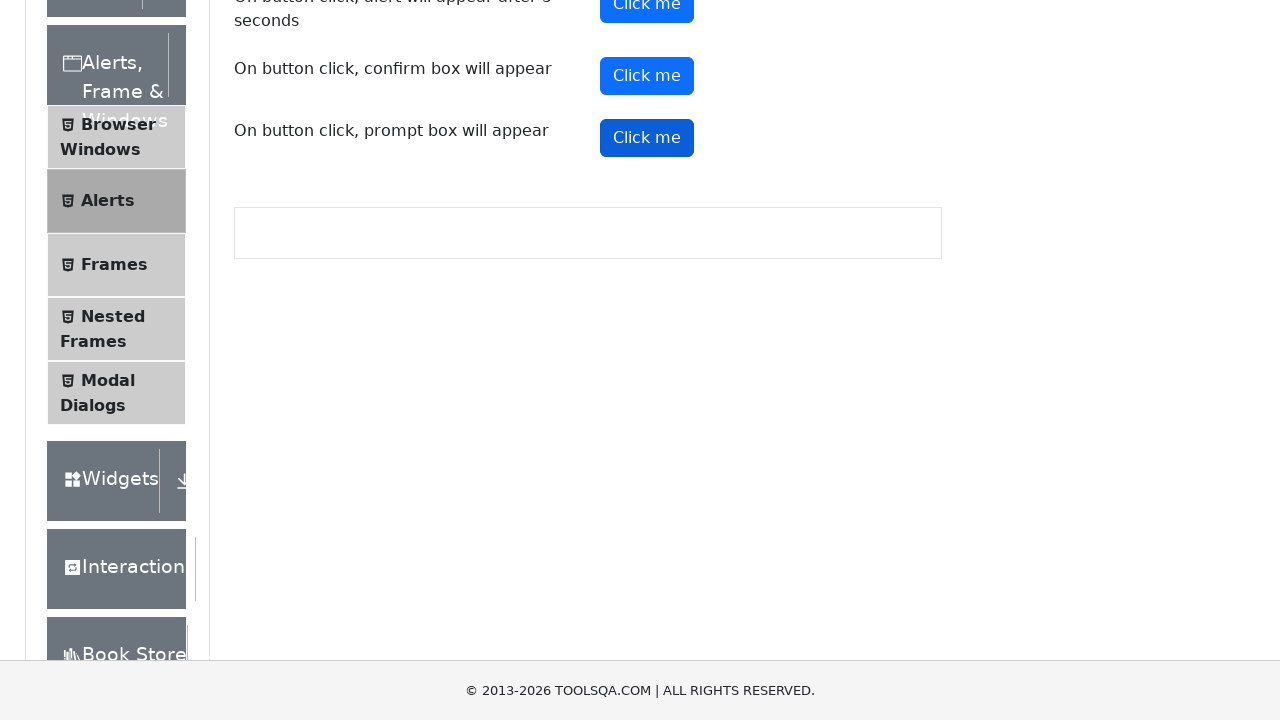

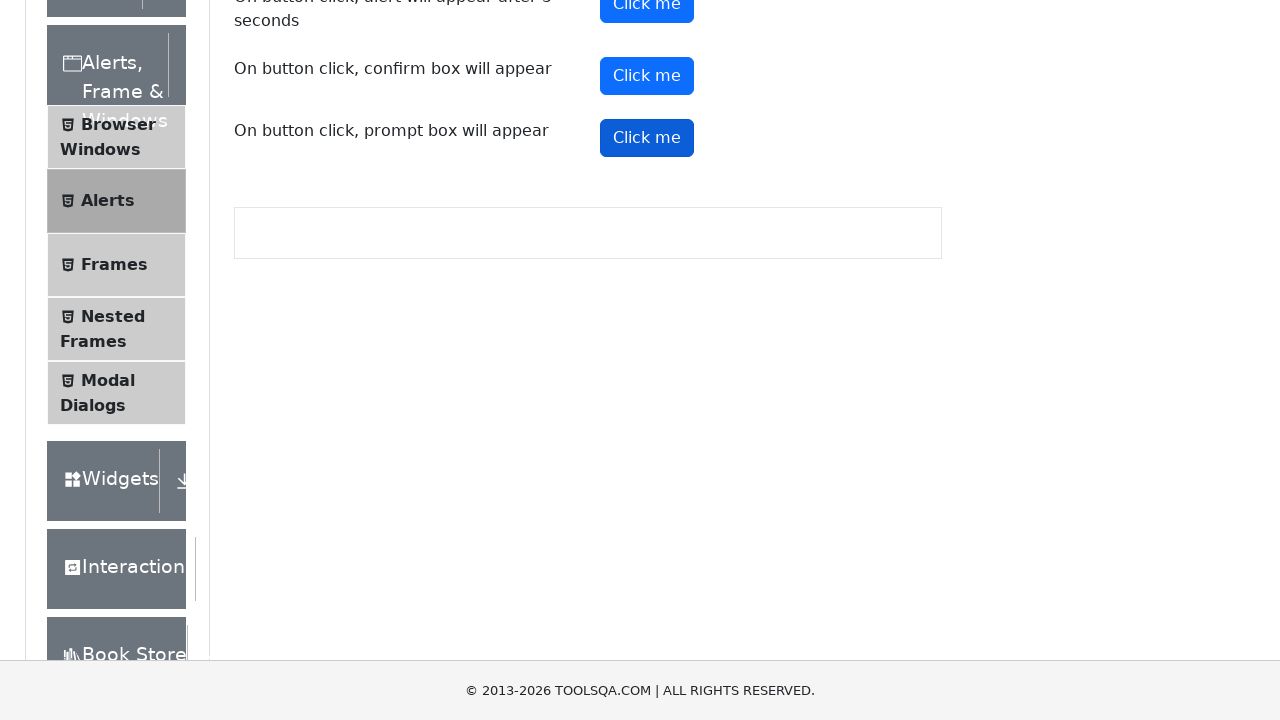